Navigates to the Religiosity page and verifies the painting image has correct src and alt attributes.

Starting URL: https://patrickschroeder98.github.io/fractal_art_website/index.html

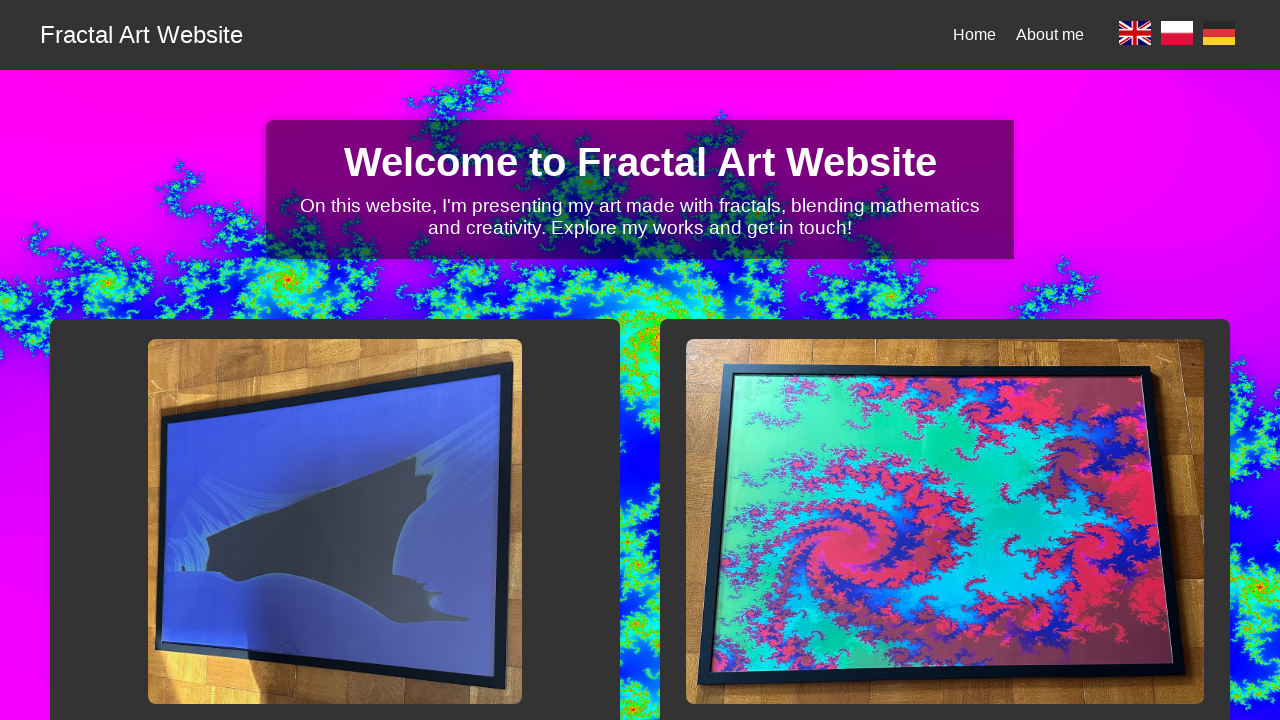

Navigated to the Fractal Art Website homepage
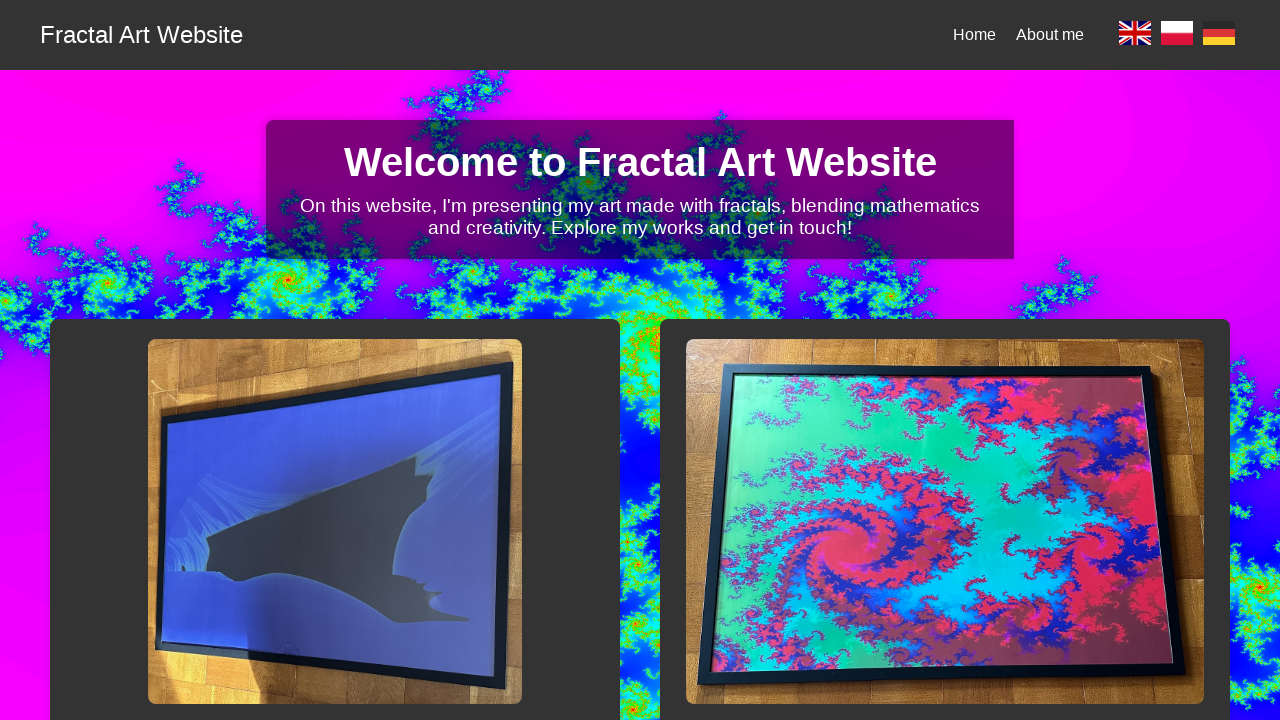

Clicked English language selector at (1135, 35) on a[data-lang='en']
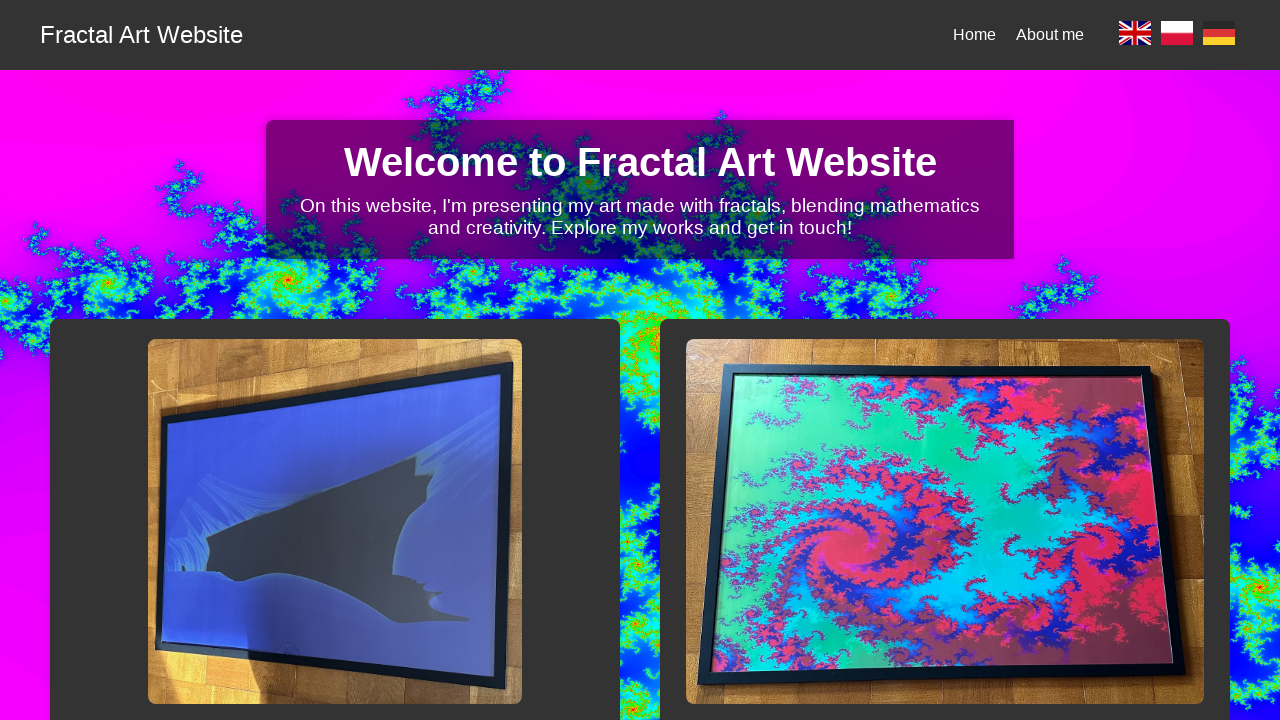

Clicked link to navigate to Religiosity page at (945, 360) on h2[data-i18n='rel-title'] + a
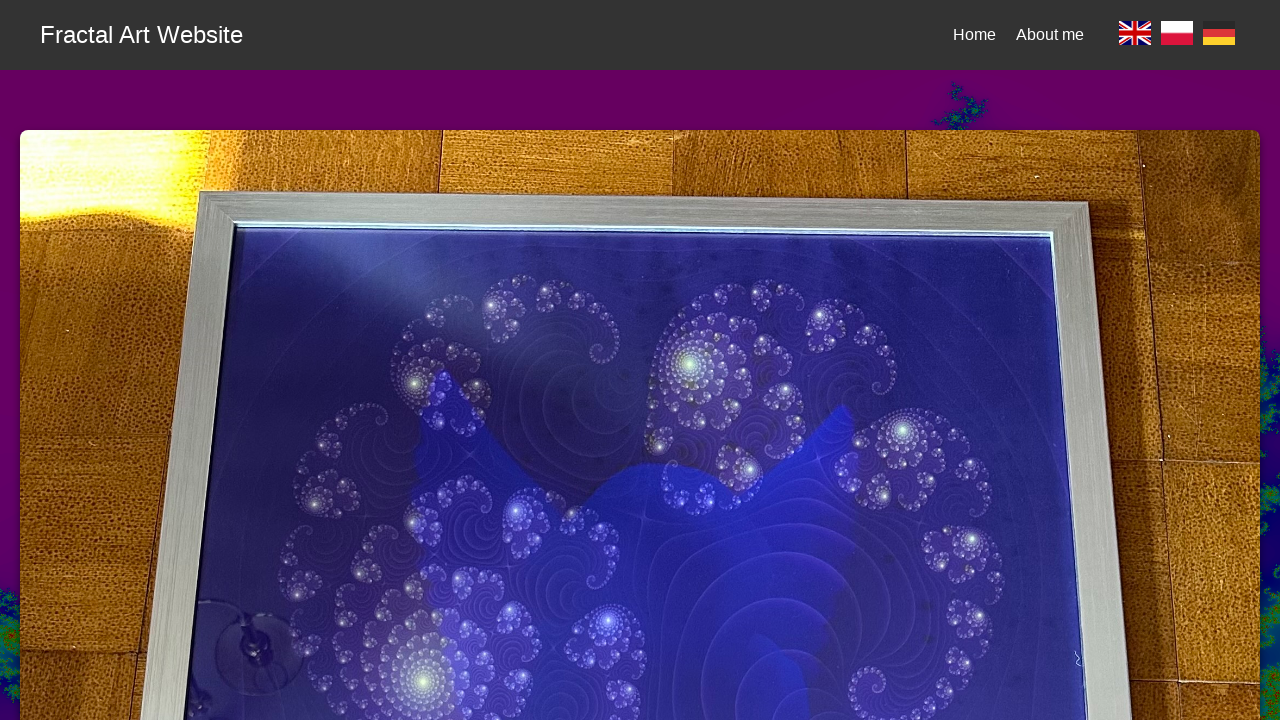

Verified Religiosity painting image is visible
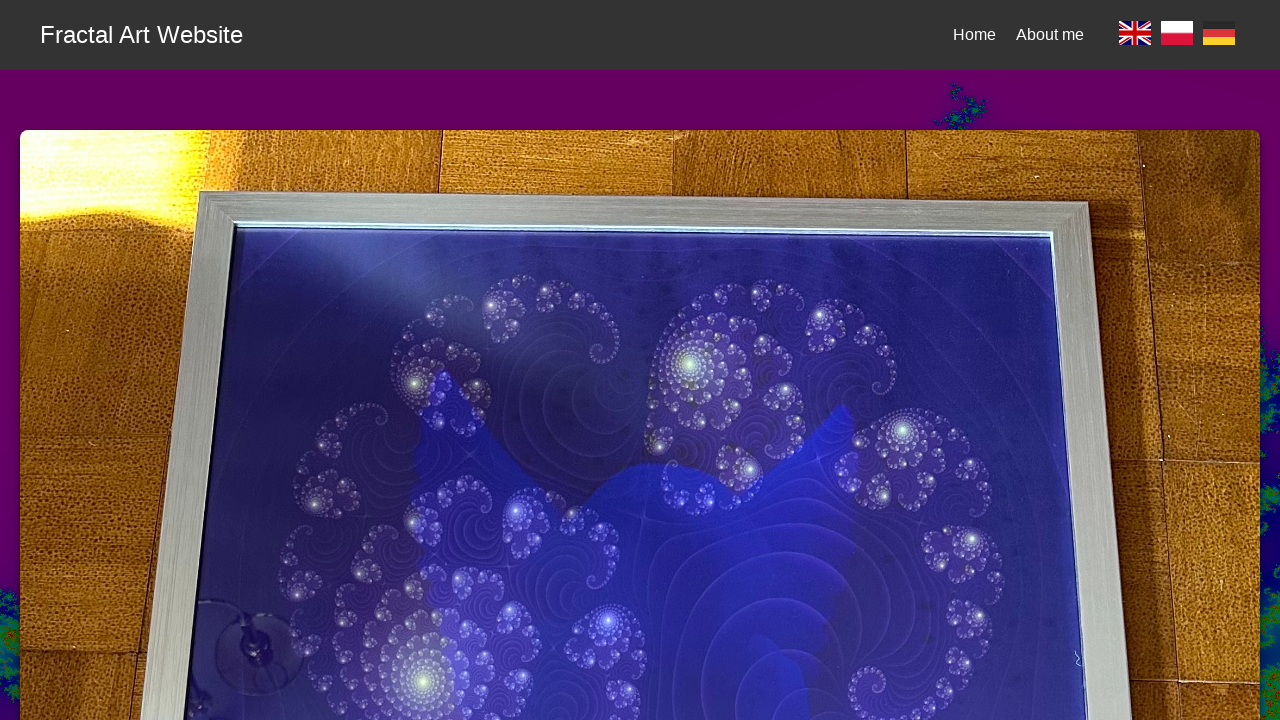

Verified image alt attribute is 'Religiosity Painting'
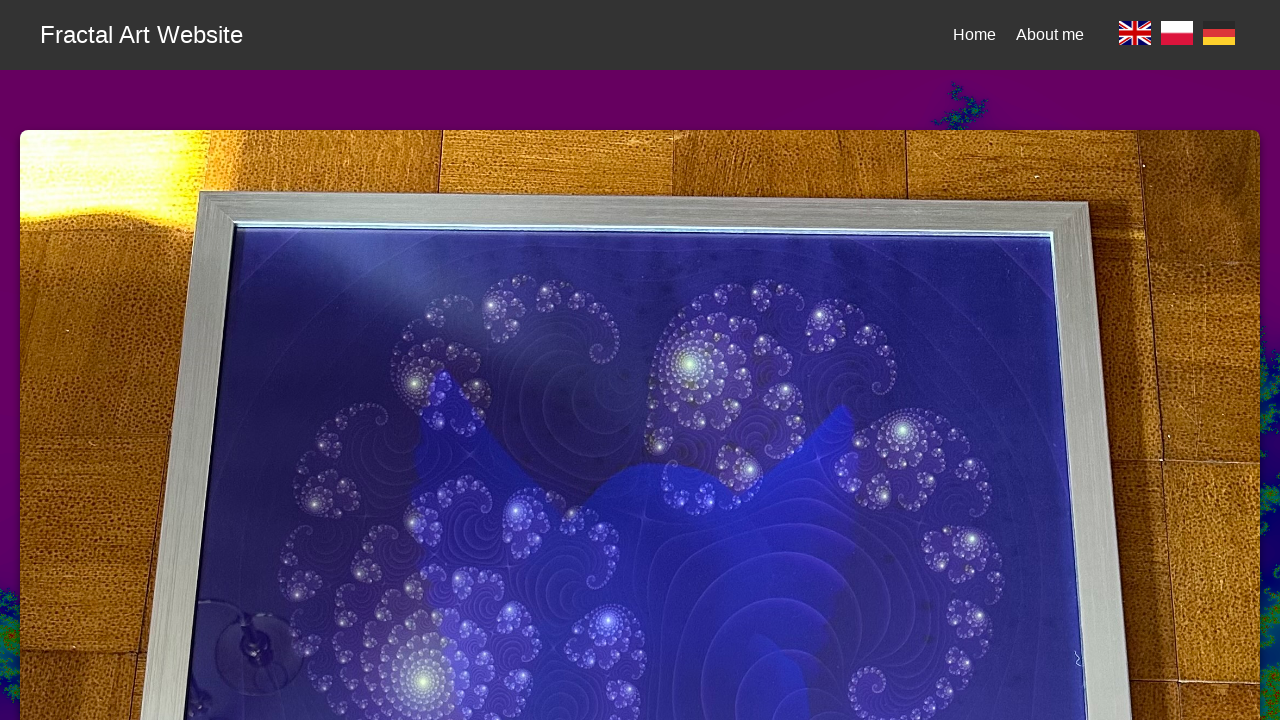

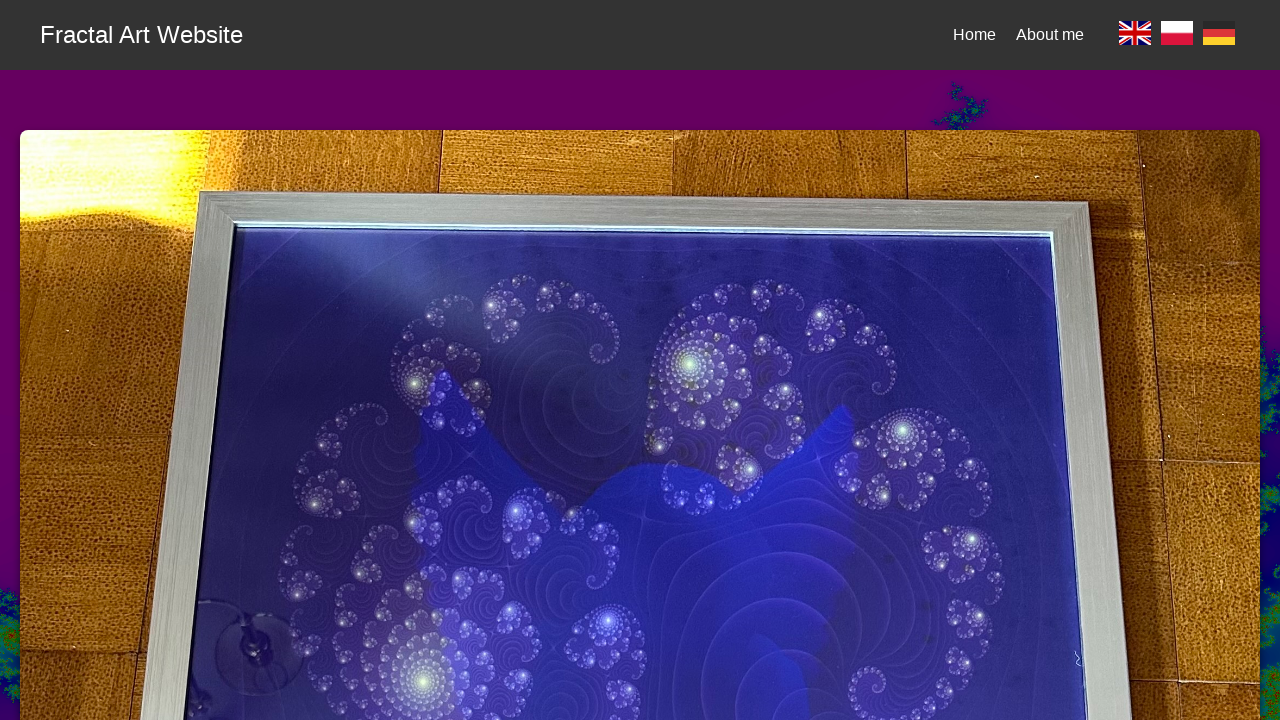